Tests 7-character validation with invalid input "joasfsASAD532" (too long) and verifies the result shows "Invalid Value"

Starting URL: https://testpages.eviltester.com/styled/apps/7charval/simple7charvalidation.html

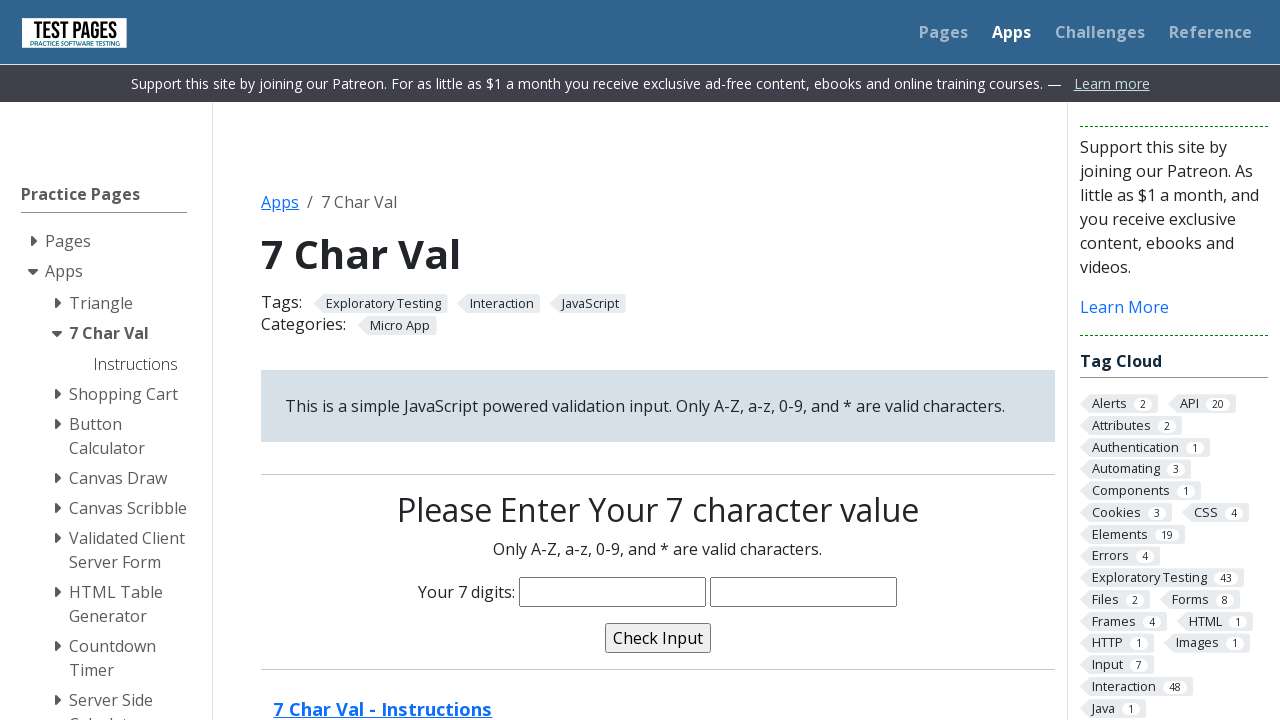

Filled characters field with invalid input 'joasfsASAD532' (13 characters, exceeds 7-character limit) on input[name='characters']
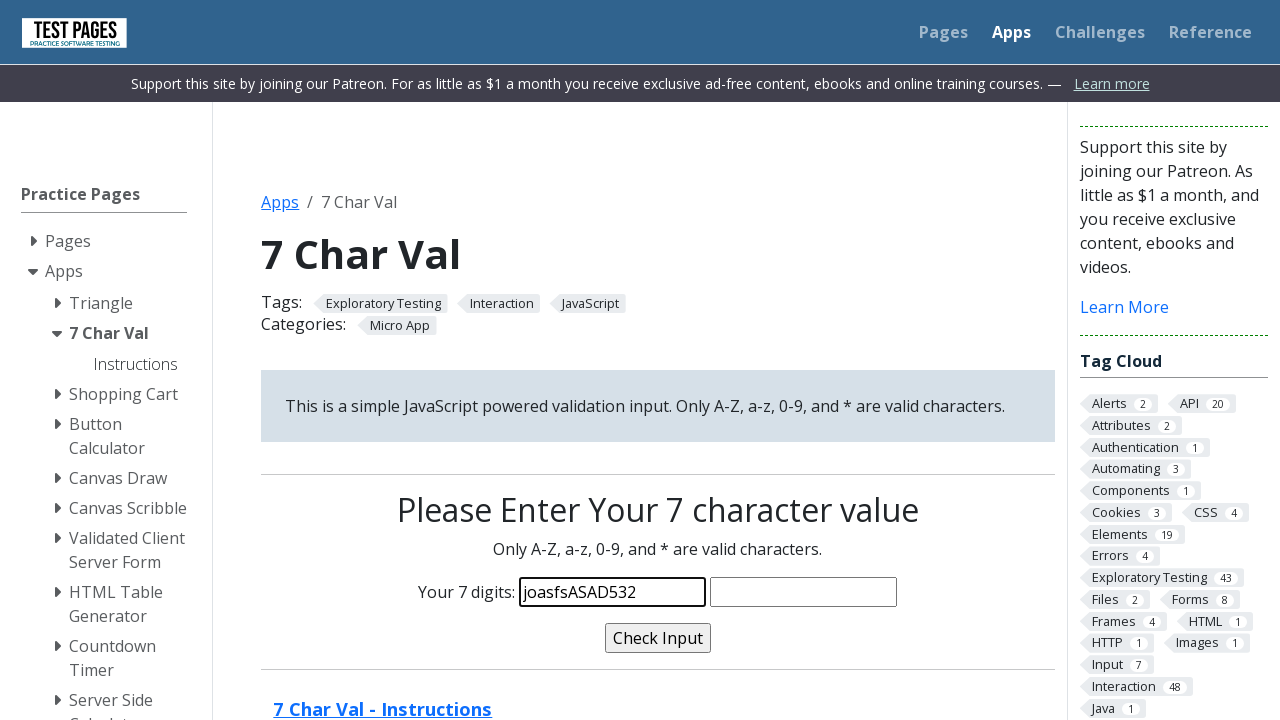

Clicked validate button to submit the form at (658, 638) on input[name='validate']
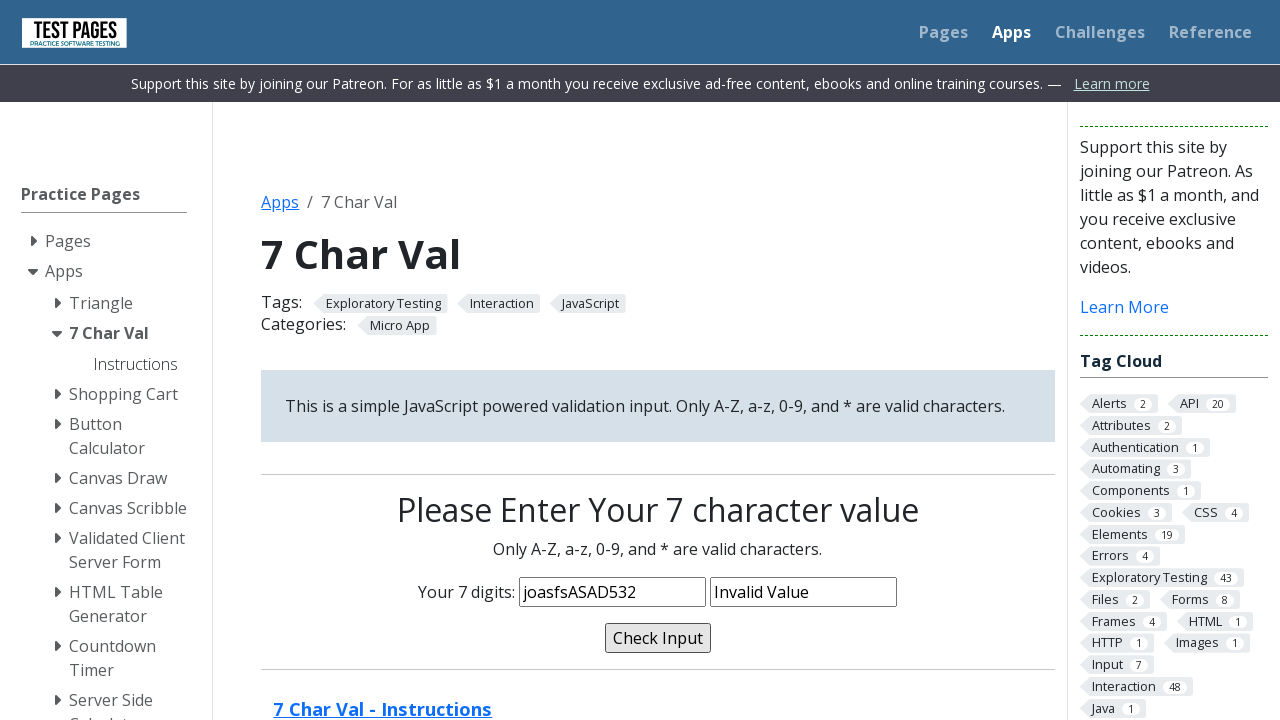

Verified validation message displays 'Invalid Value' as expected for oversized input
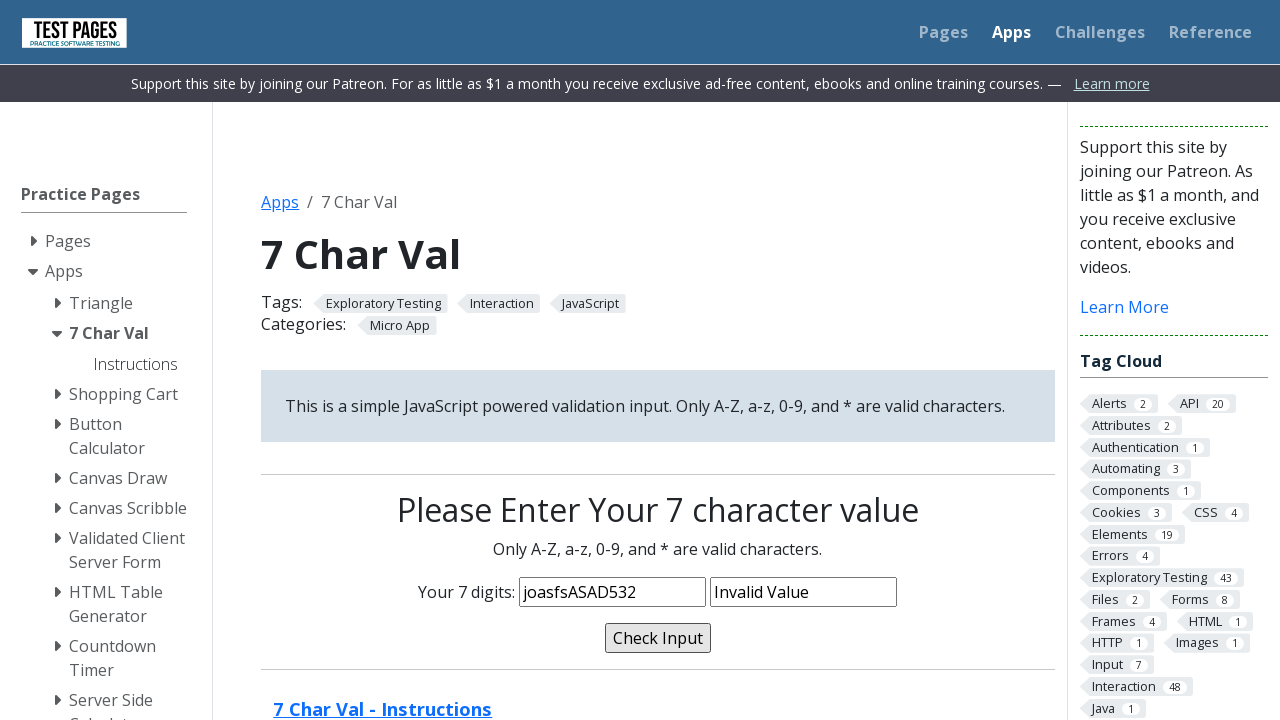

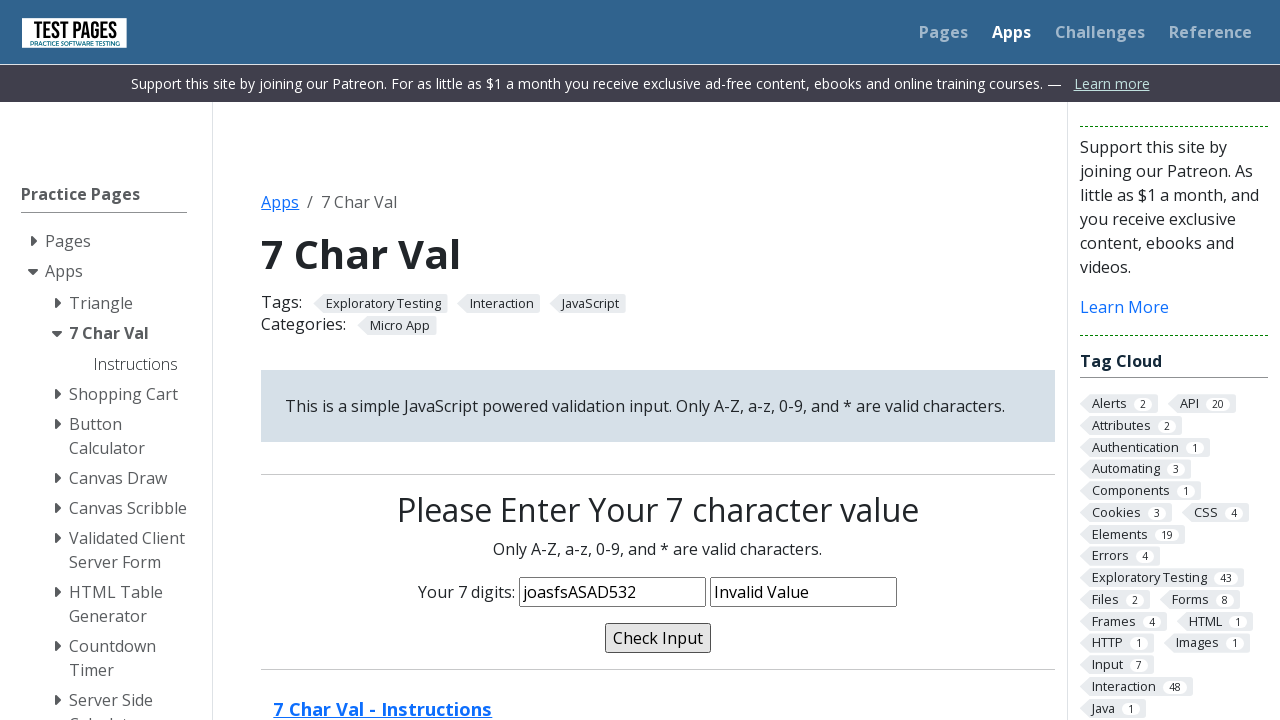